Tests a form that calculates the sum of two numbers displayed on the page, selects the result from a dropdown, and submits the form

Starting URL: http://suninjuly.github.io/selects1.html

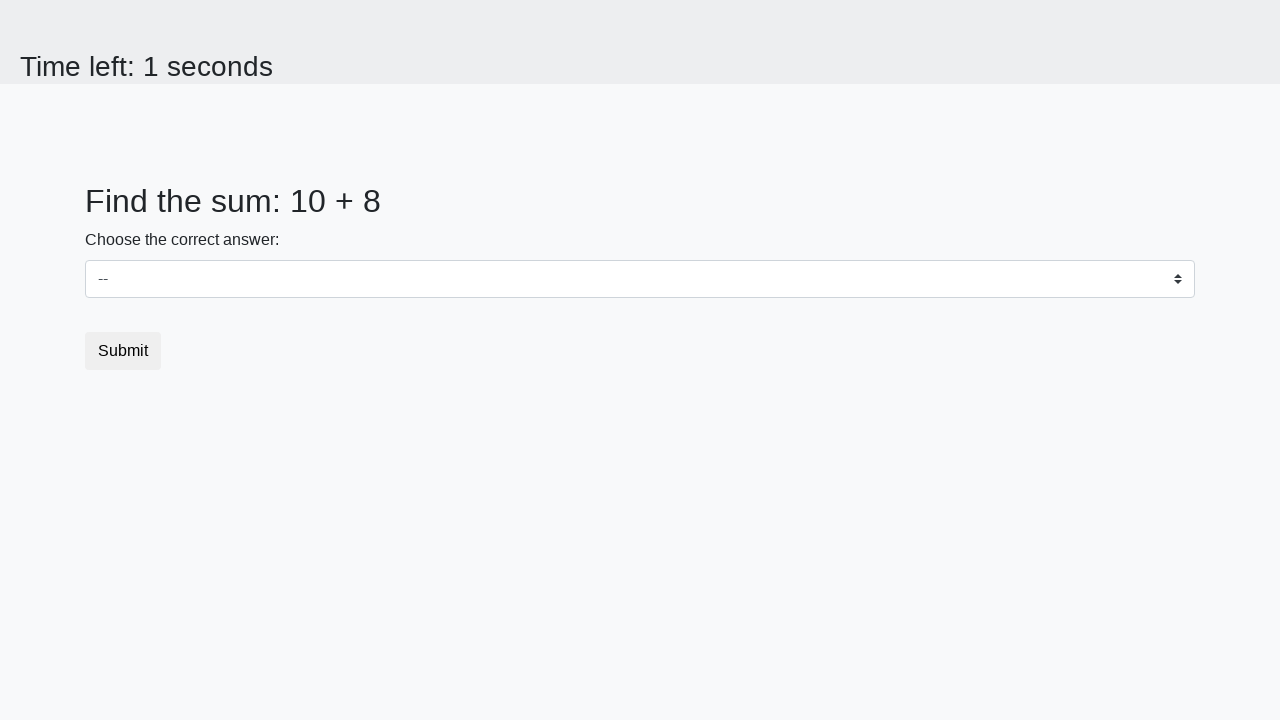

Located first number element (#num1)
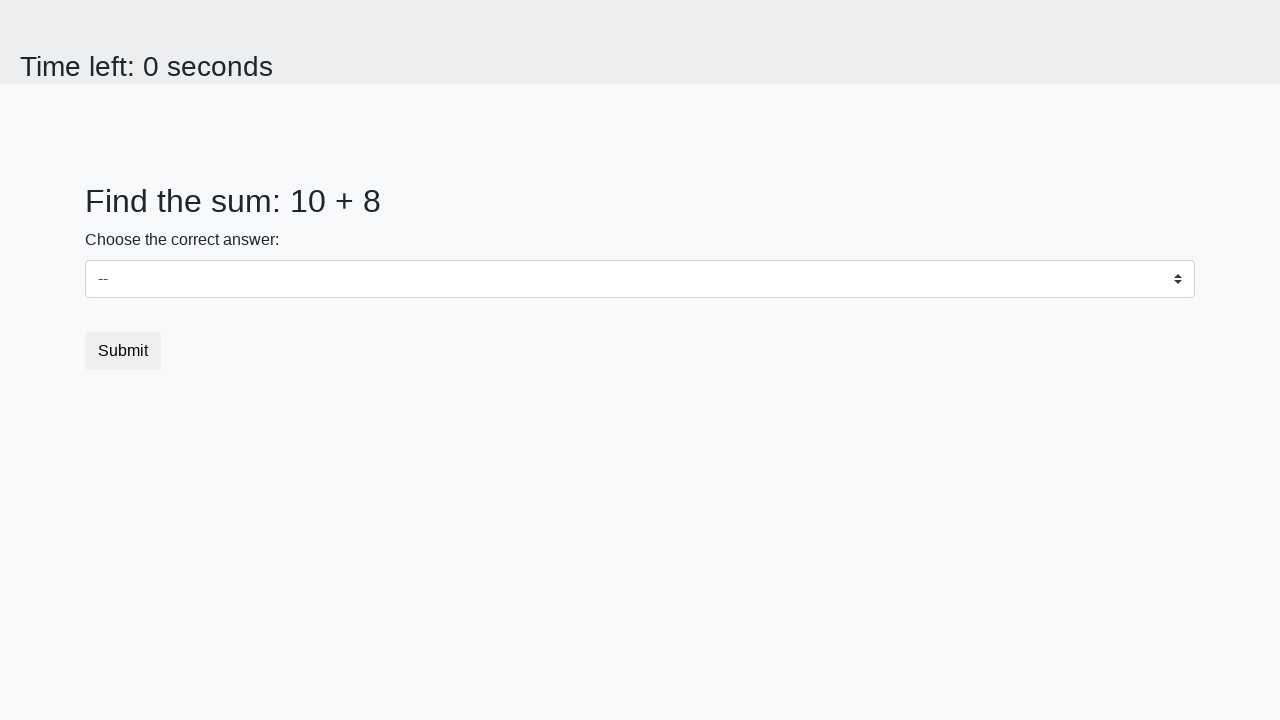

Located second number element (#num2)
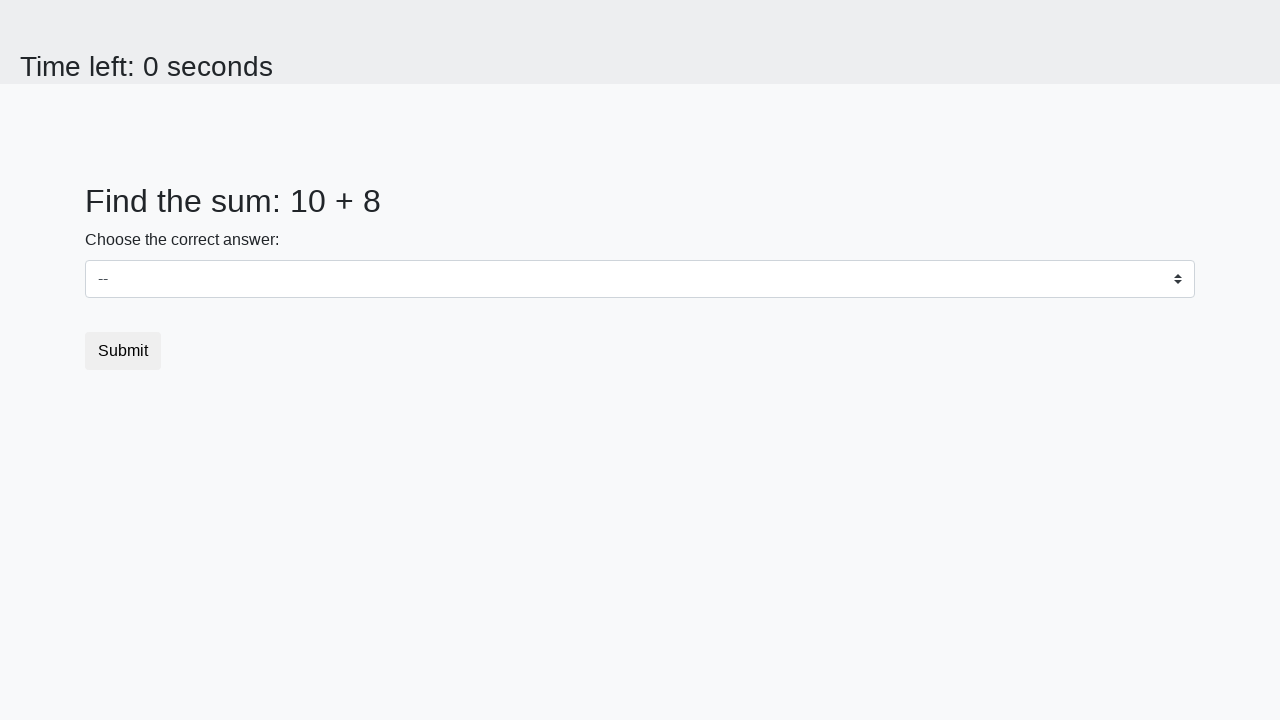

Extracted first number: 10
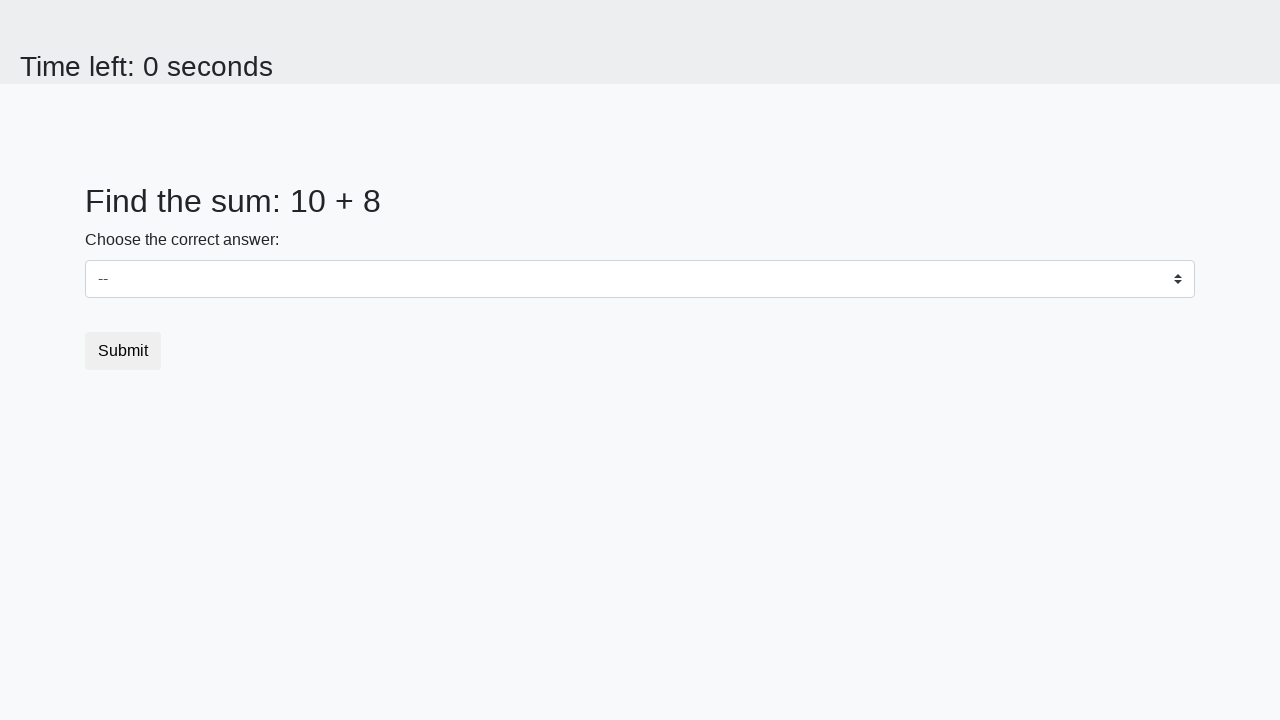

Extracted second number: 8
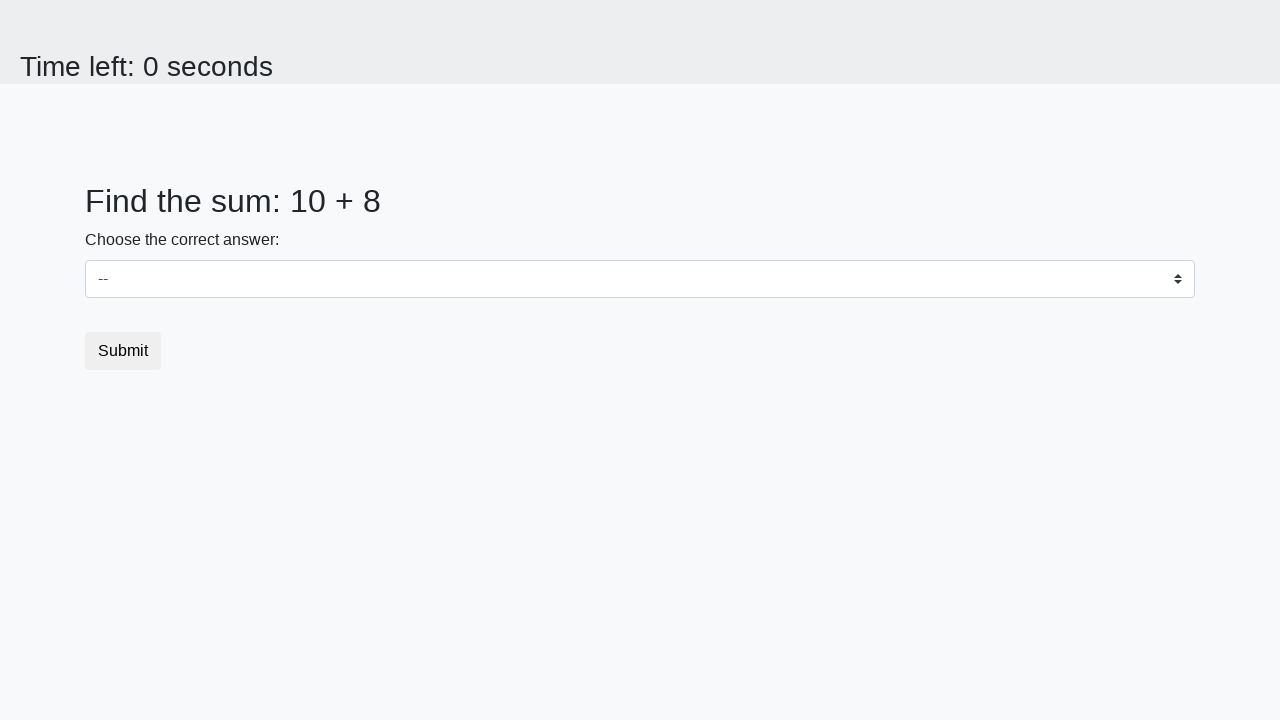

Calculated sum: 10 + 8 = 18
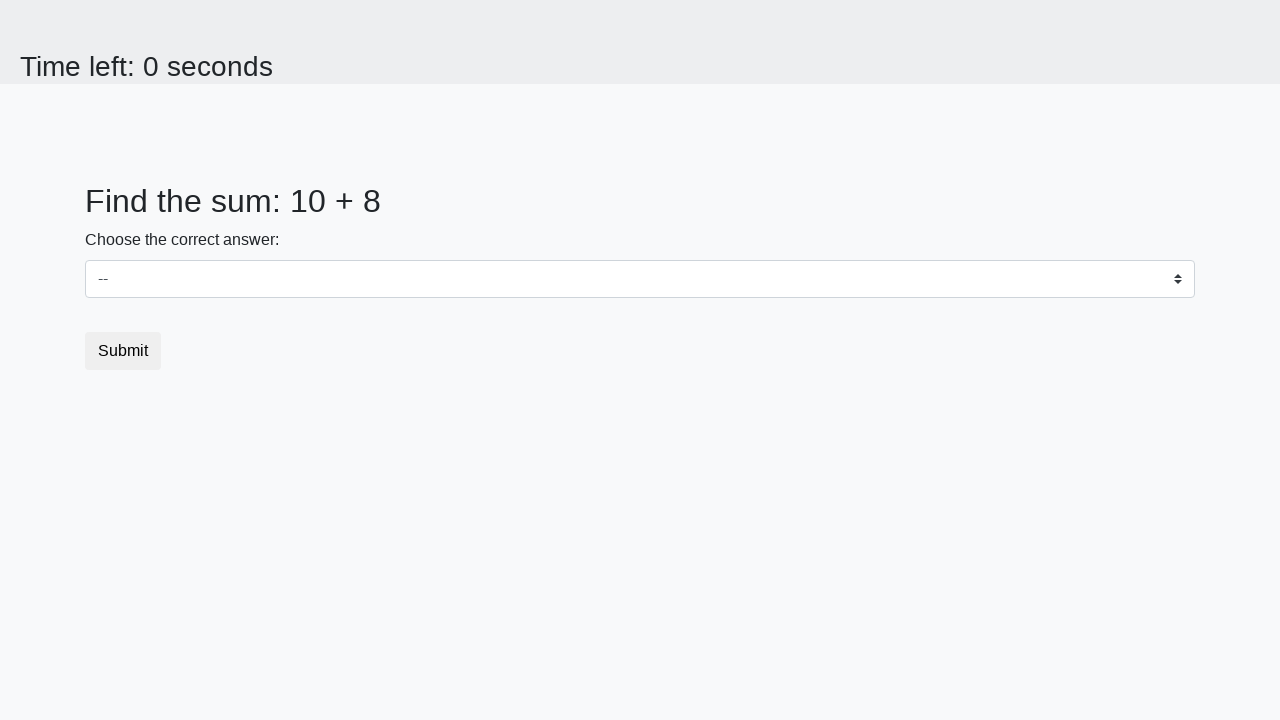

Selected 18 from dropdown on #dropdown
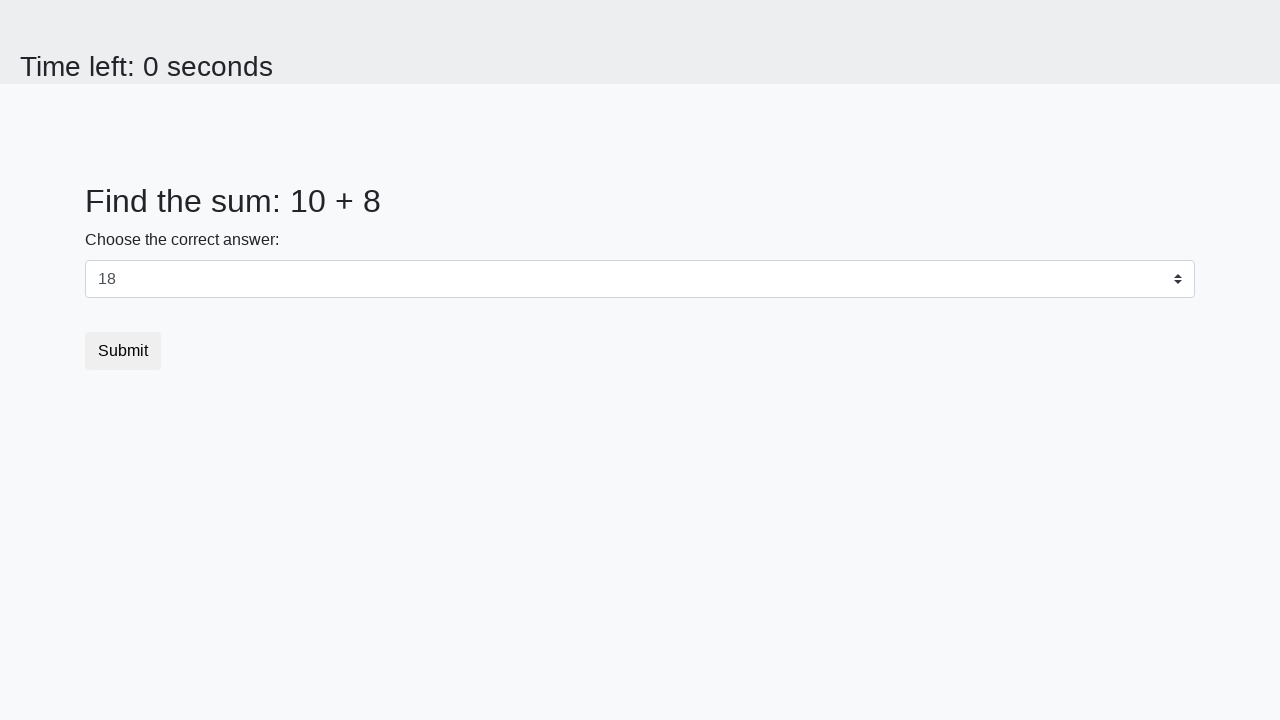

Clicked submit button to submit the form at (123, 351) on button.btn
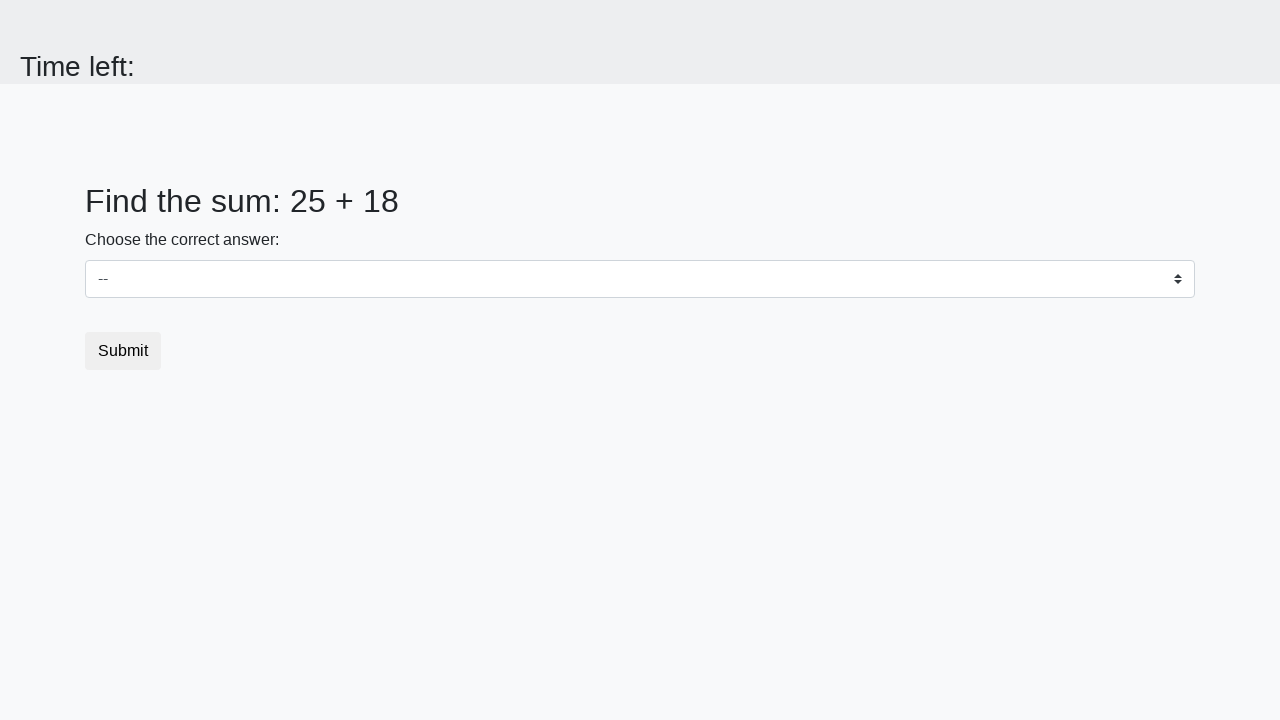

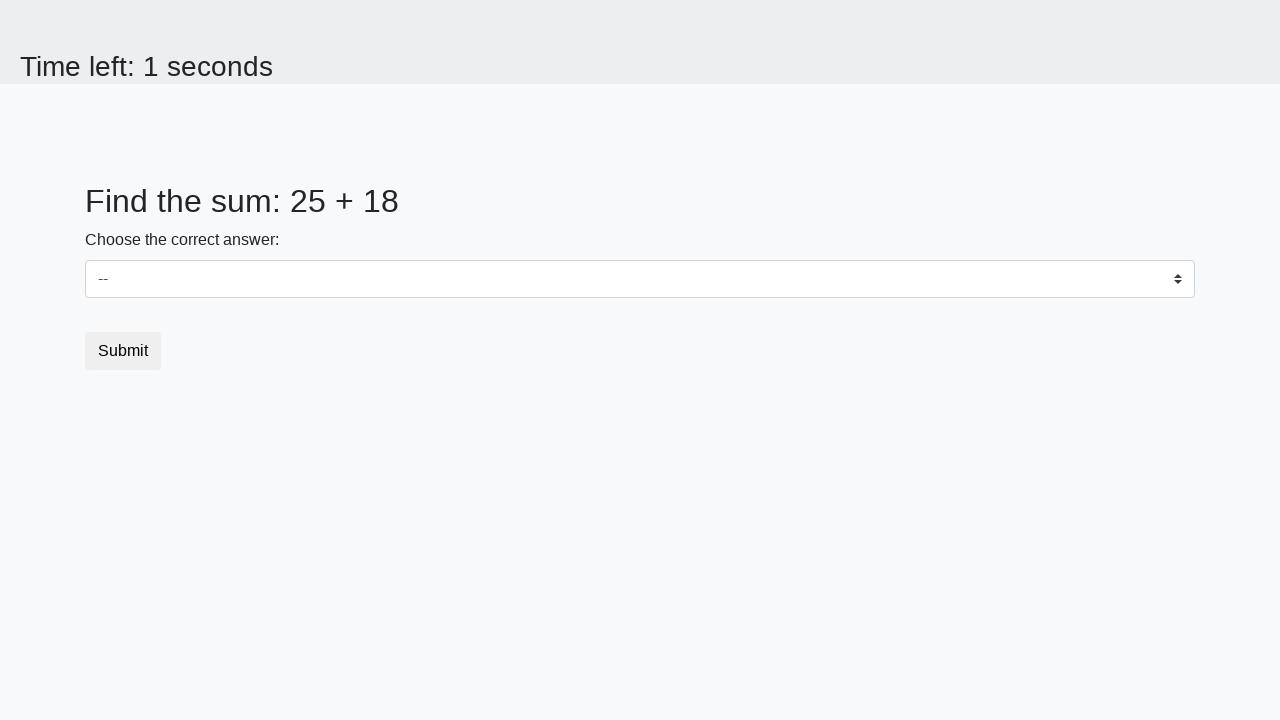